Navigates to a Zillow property listing page and expands the "Price history", "Public tax history", and "Facts and features" sections by clicking their respective "Show more" buttons.

Starting URL: https://www.zillow.com/homedetails/19523272_zpid/

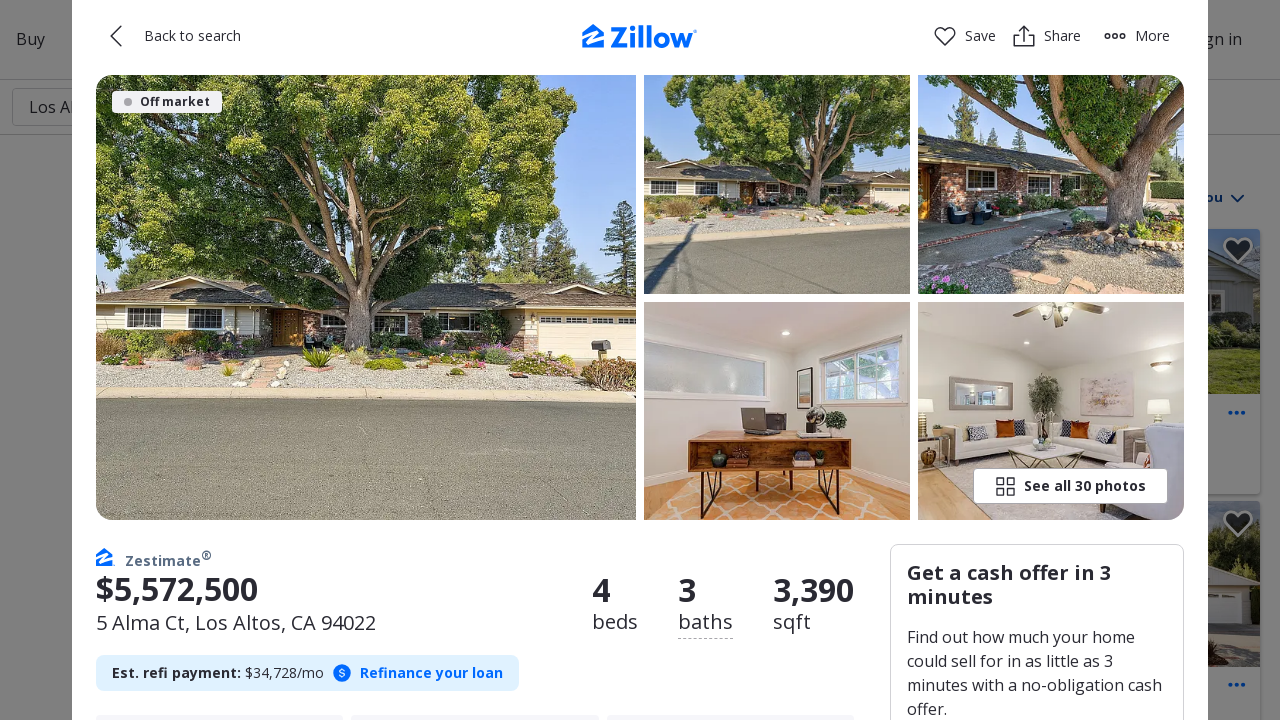

Page loaded - domcontentloaded state reached
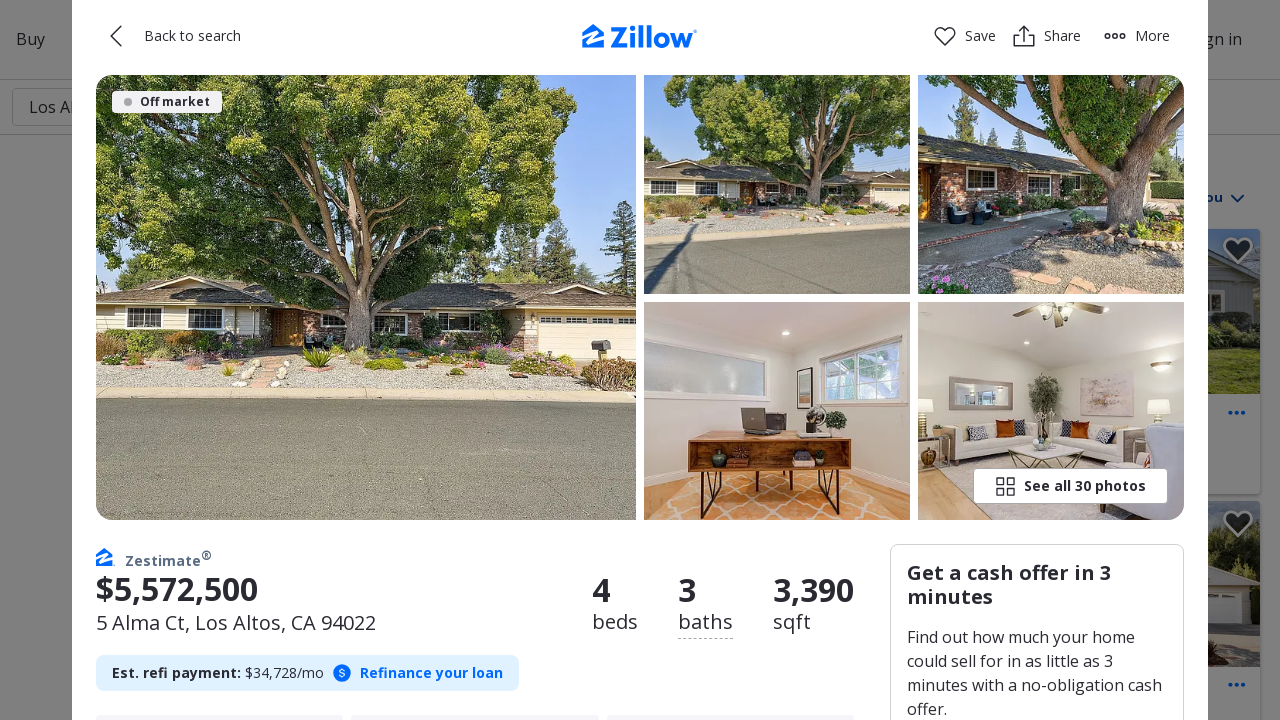

Located Price history section (h2)
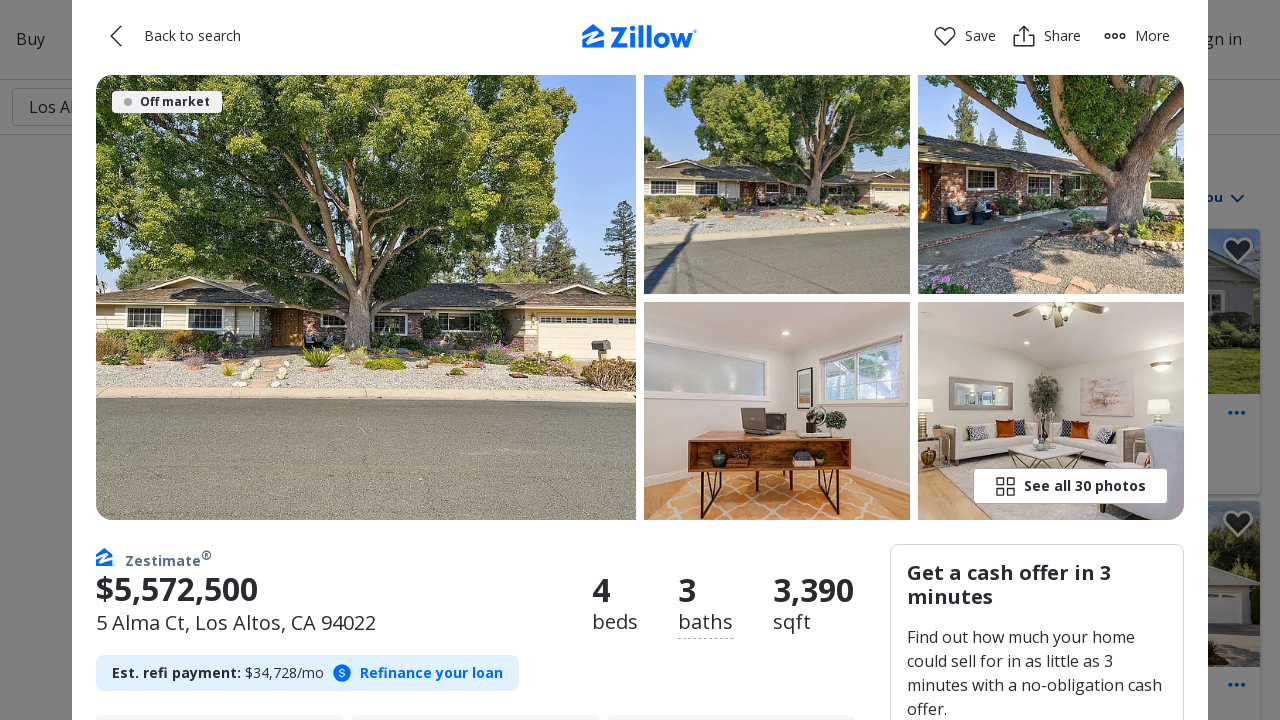

Found 'Show more' button for Price history section
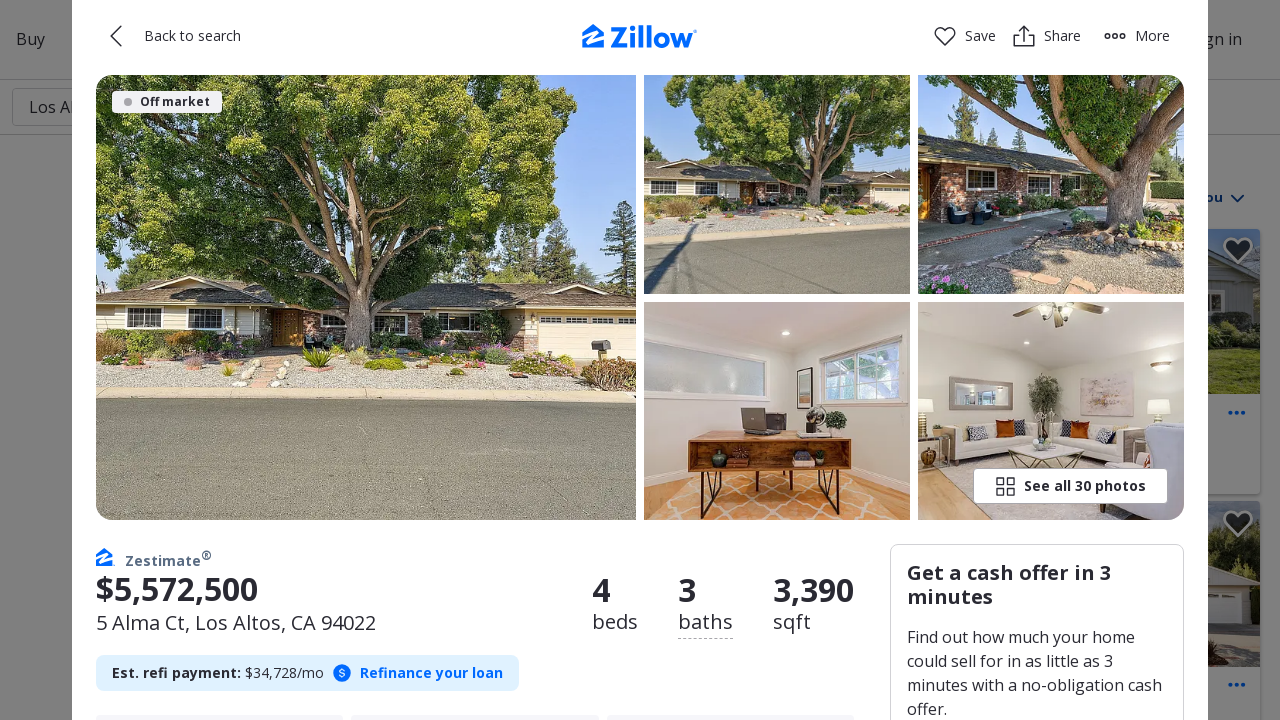

Clicked 'Show more' button to expand Price history section at (153, 360) on h2:text-is("Price history") >> xpath=.. >> span:text-is("Show more") >> xpath=..
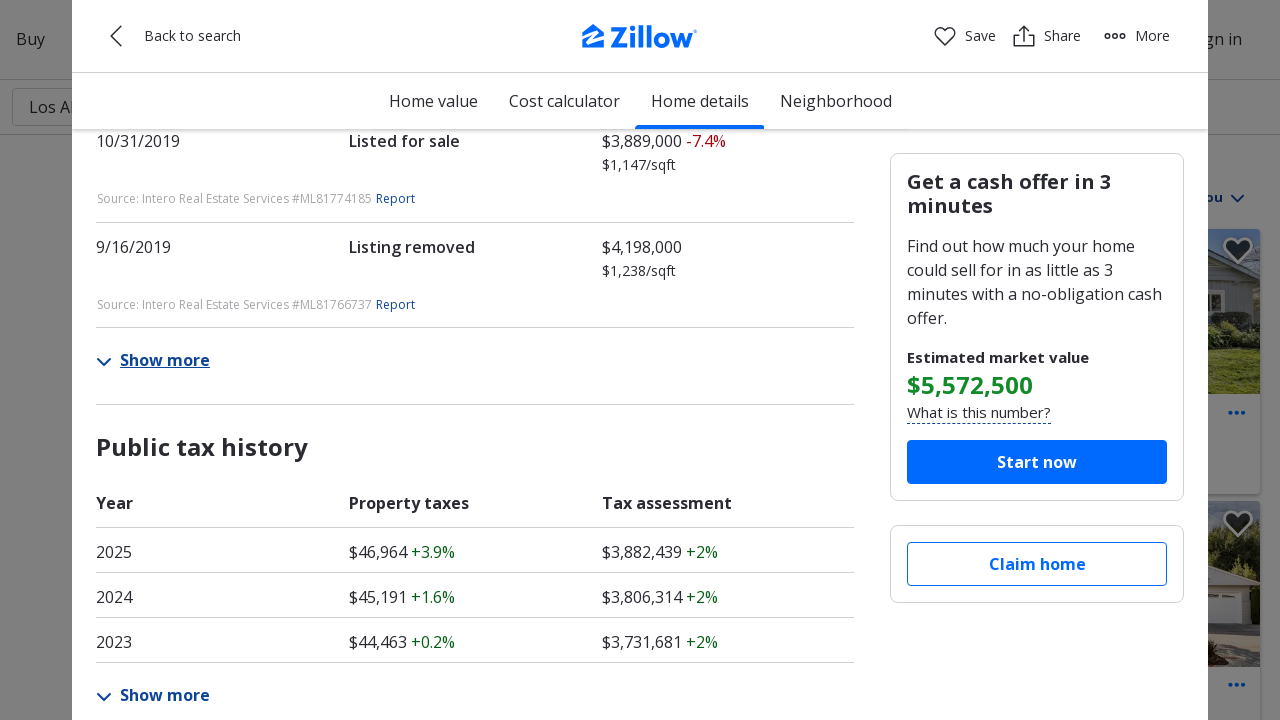

Located Public tax history section (h2)
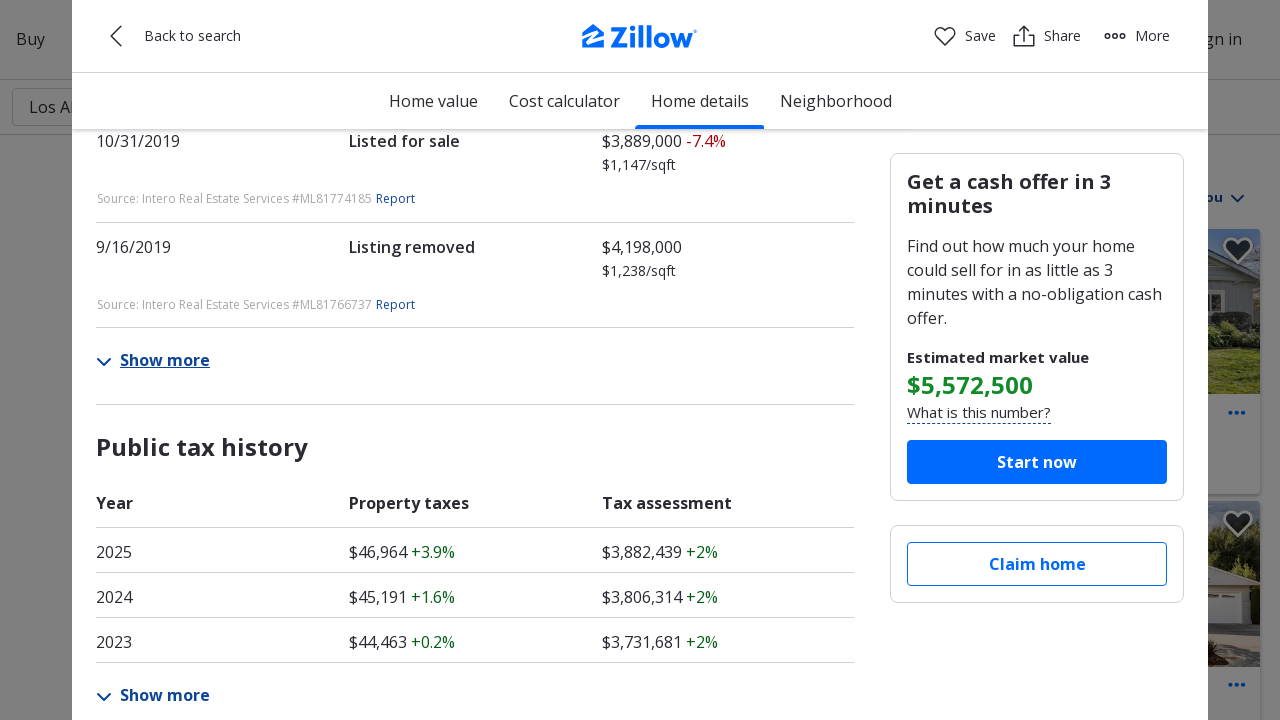

Found 'Show more' button for Public tax history section
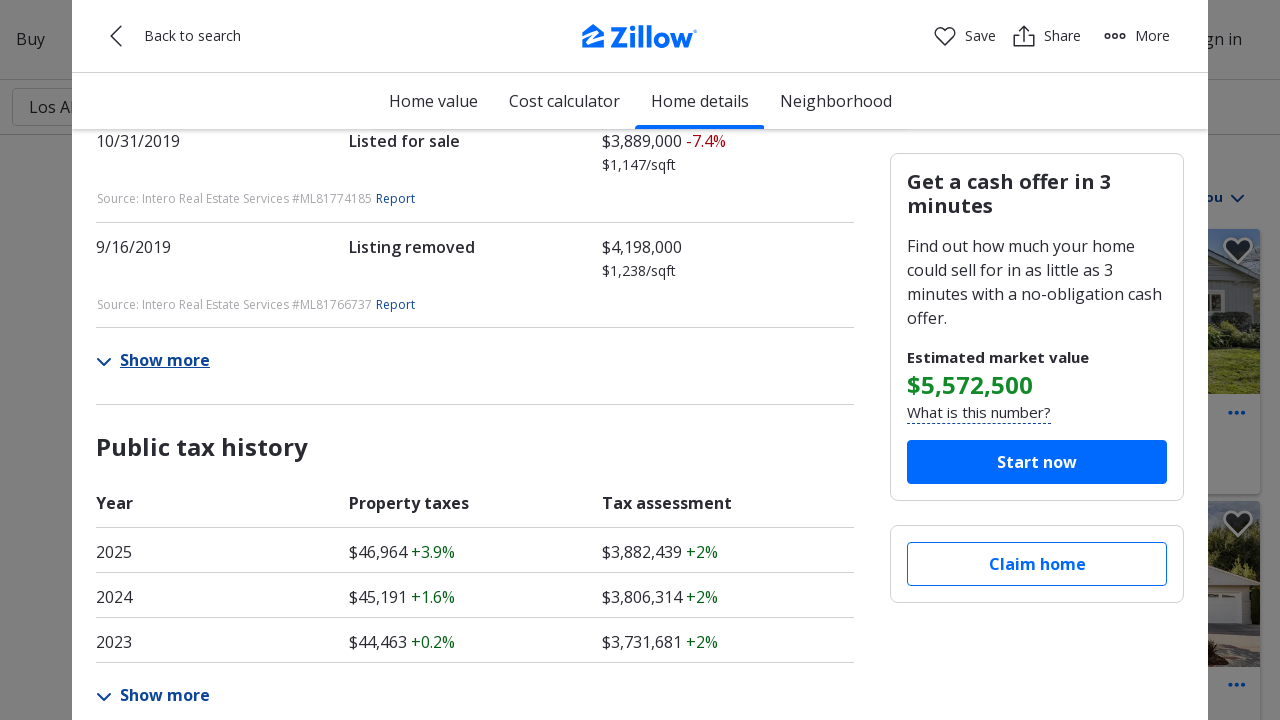

Clicked 'Show more' button to expand Public tax history section at (153, 695) on h2:text-is("Public tax history") >> xpath=.. >> span:text-is("Show more") >> xpa
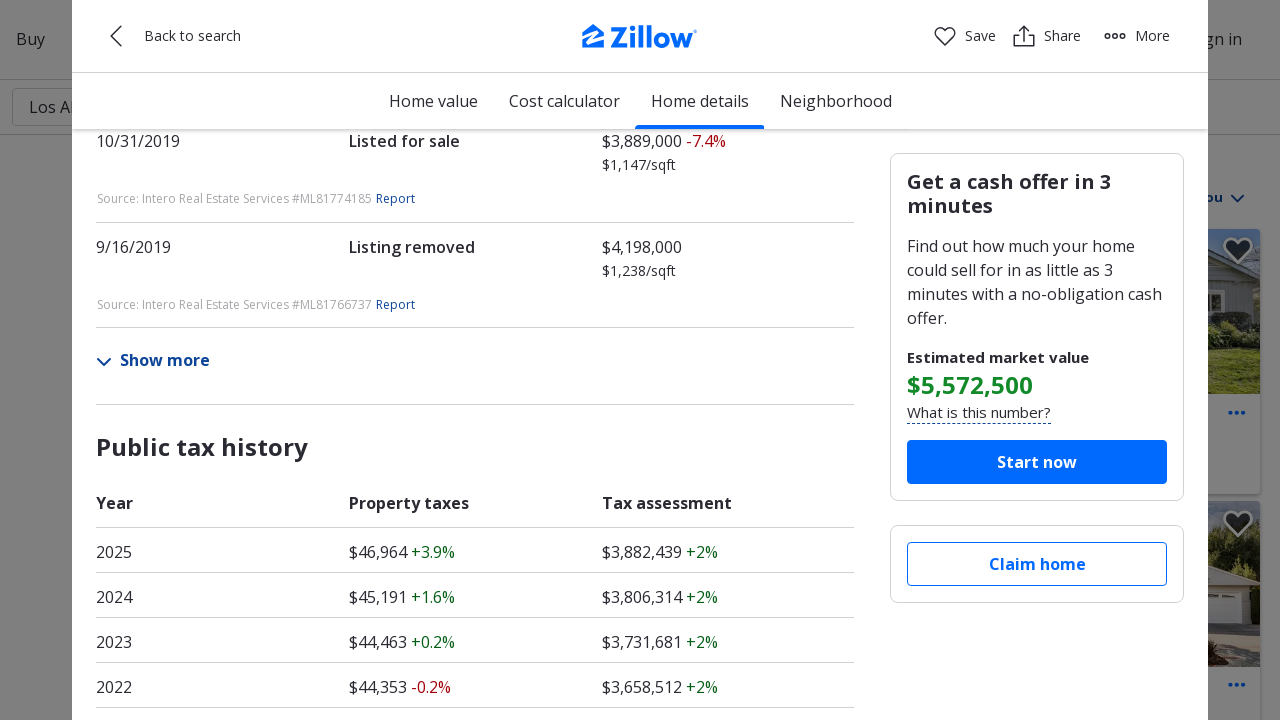

Located Facts and features section (h4)
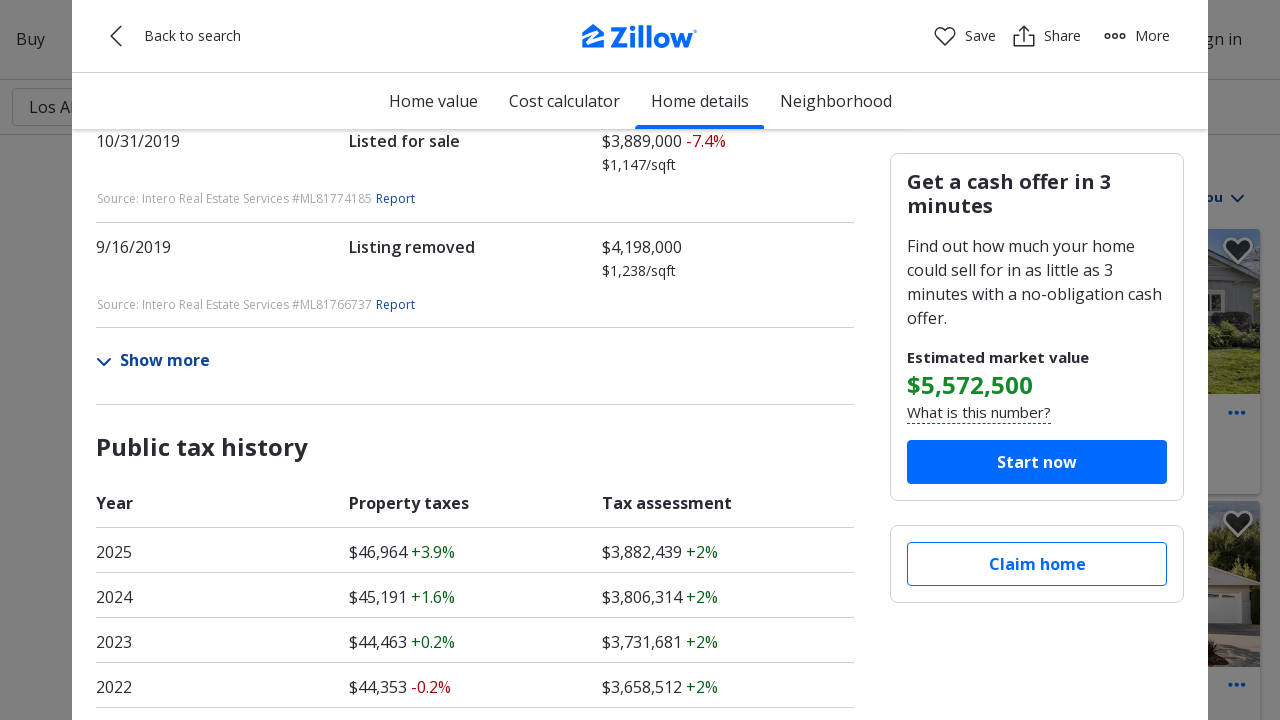

Located Facts & features section (h2) as fallback
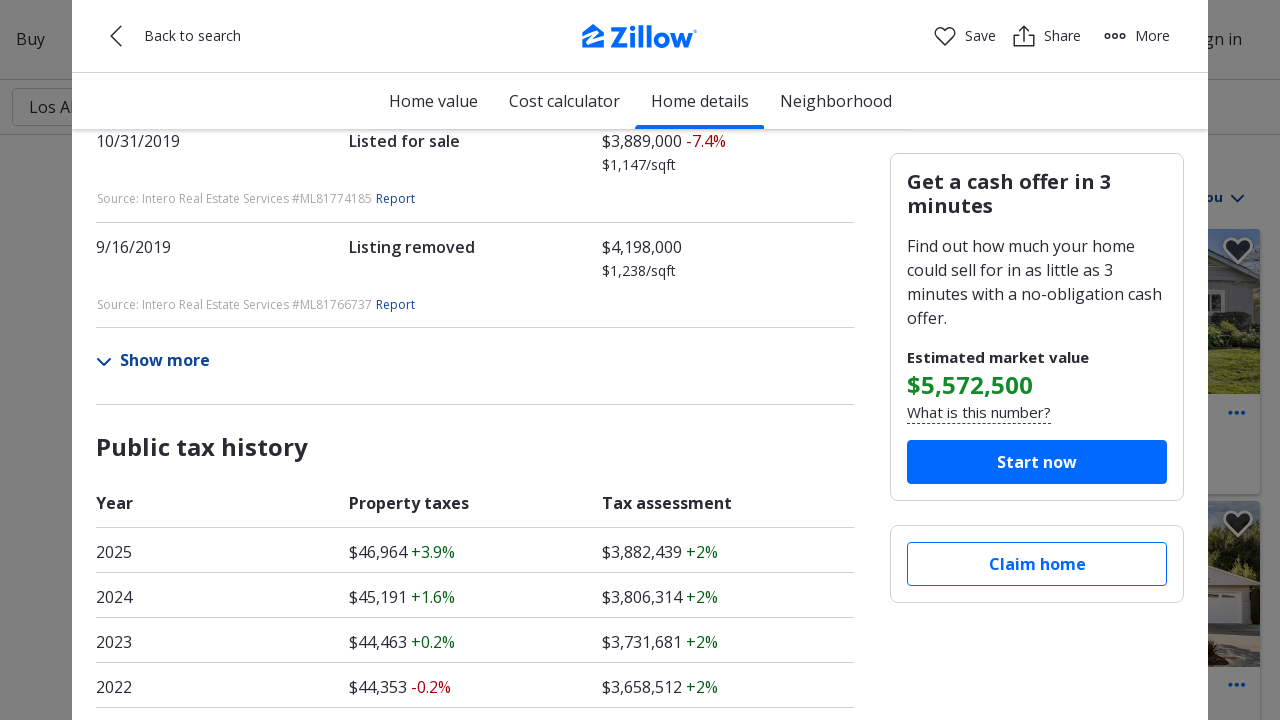

Located 'See more facts and features' button for Facts and features section
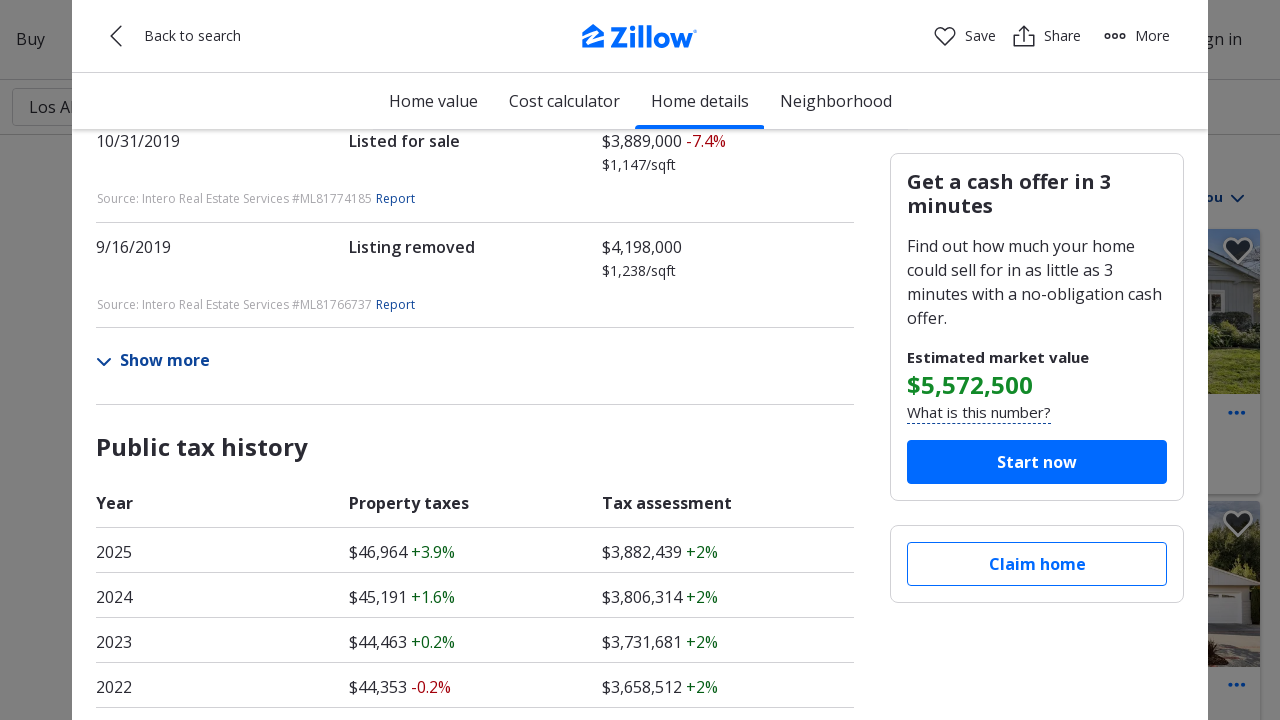

Located 'Show more' button as fallback for Facts and features section
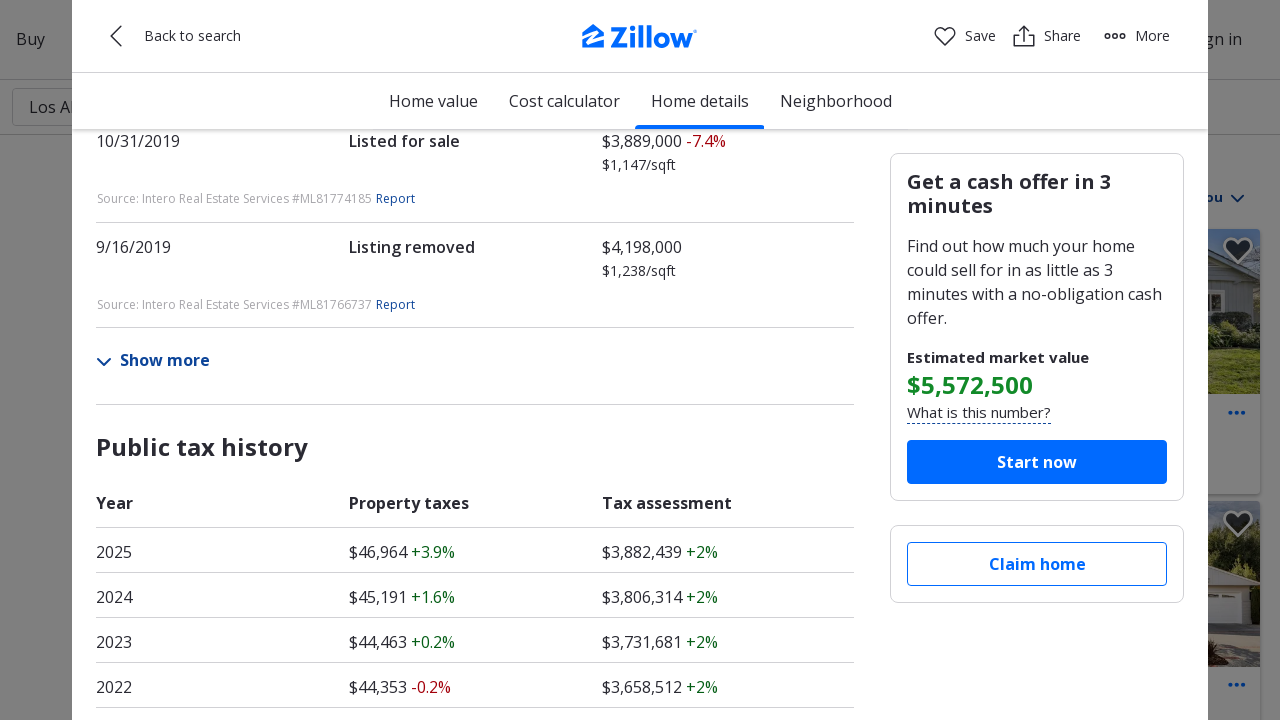

Clicked button to expand Facts and features section at (165, 360) on h2:text-is("Facts & features") >> xpath=.. >> span:text-is("Show more")
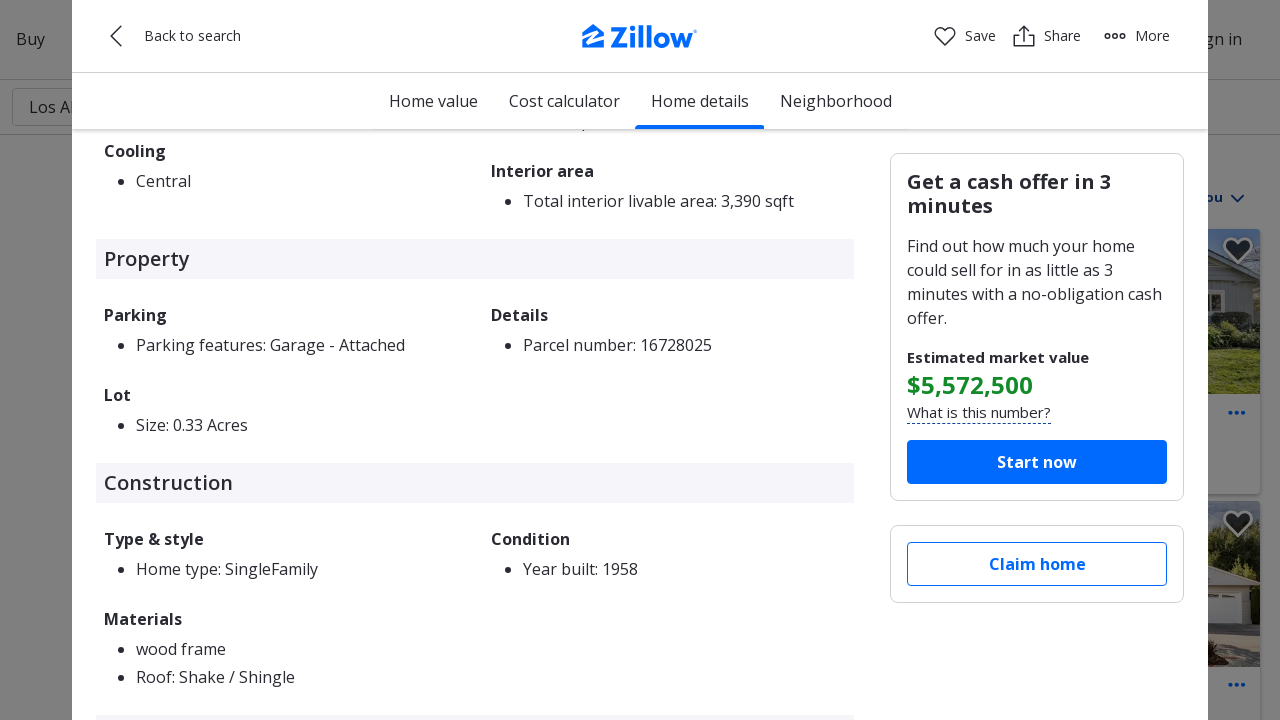

Expanded content loaded - domcontentloaded state reached
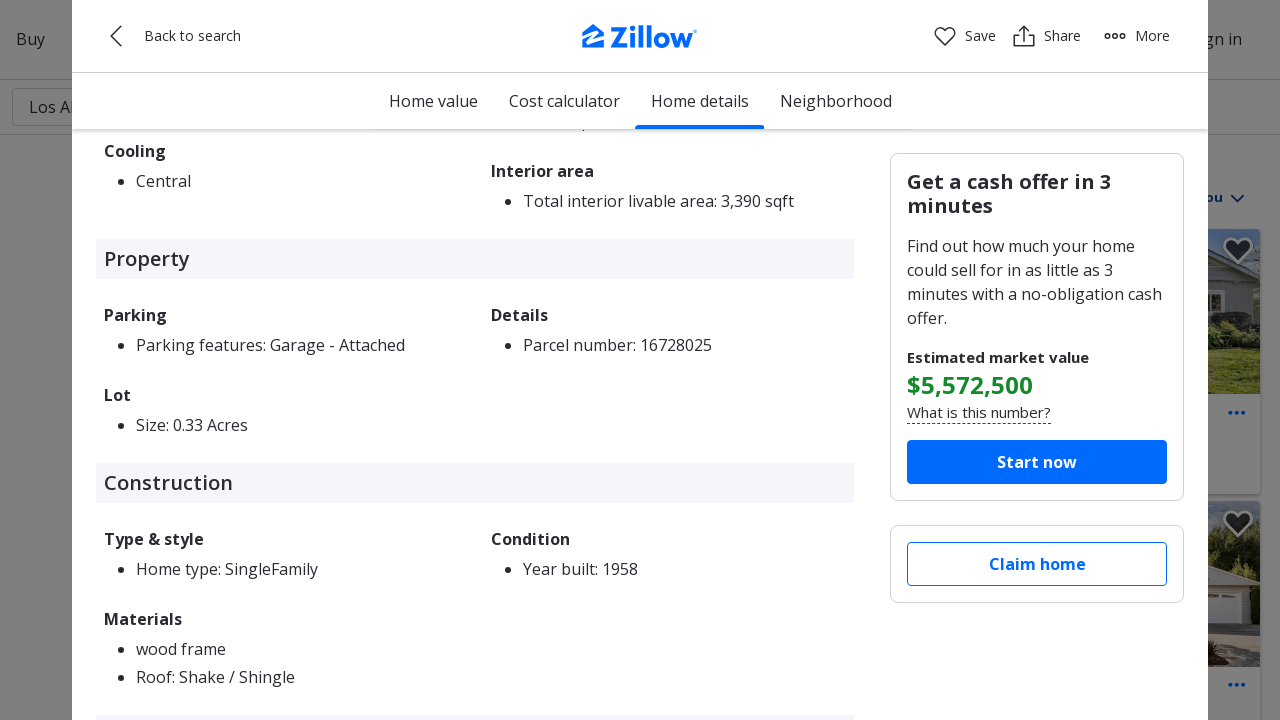

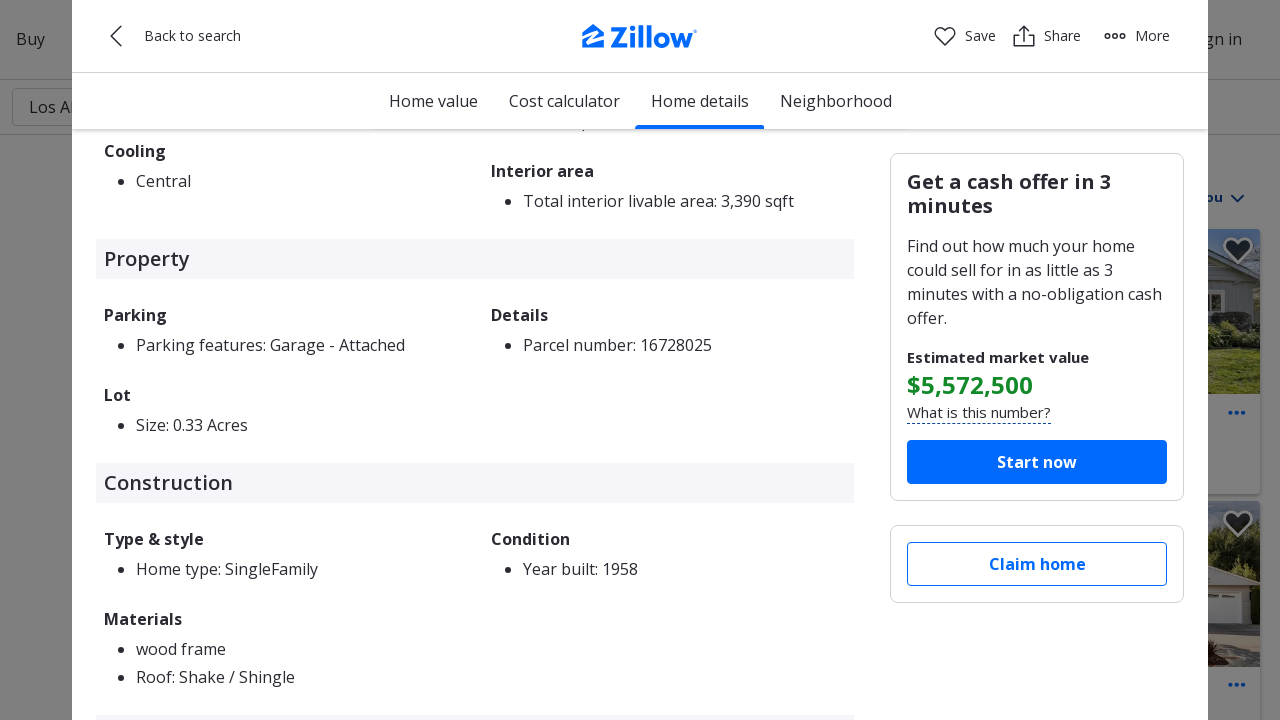